Navigates to a webpage, switches to an iframe, and extracts text content from an element within the iframe

Starting URL: https://nunzioweb.com/index.shtml

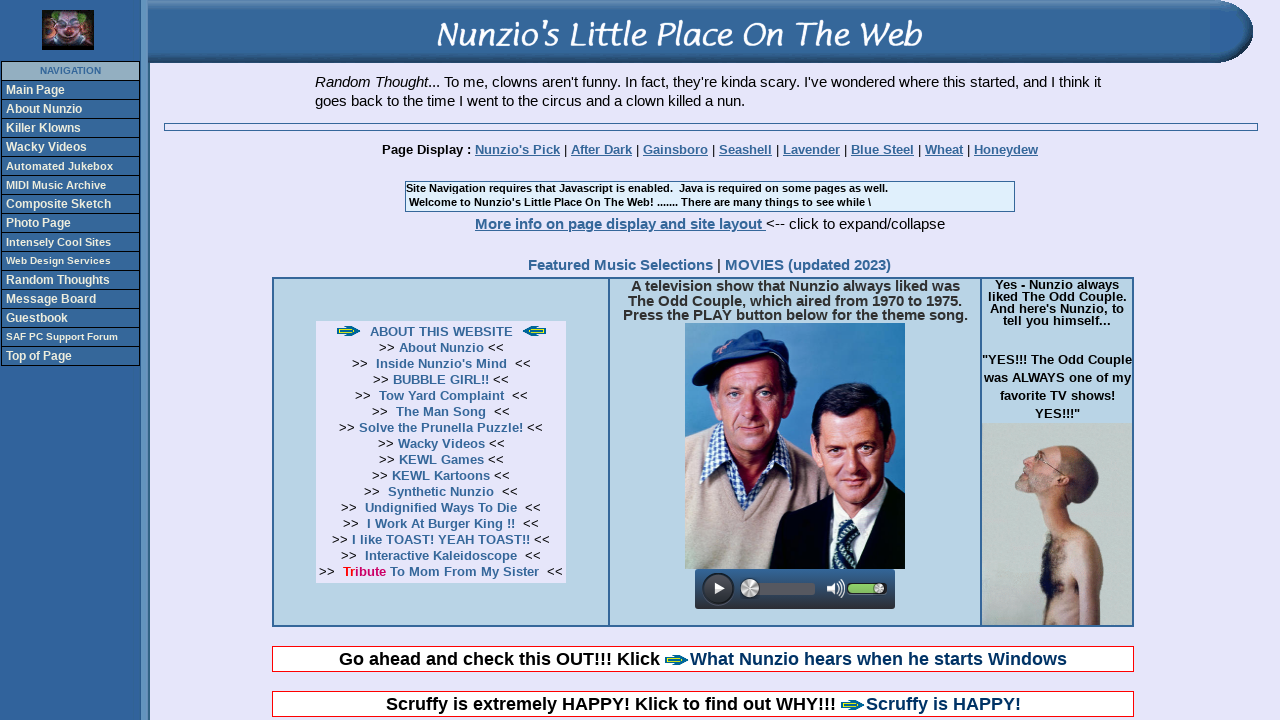

Navigated to https://nunzioweb.com/index.shtml
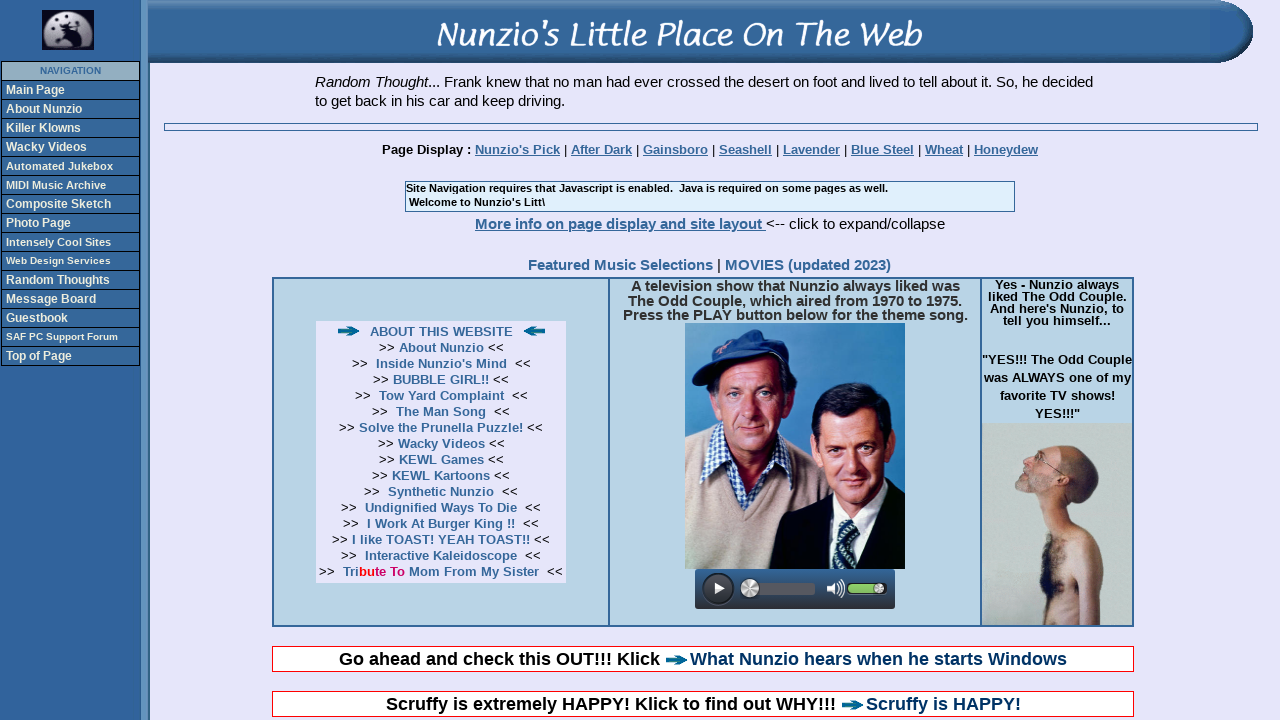

Switched to iframe named 'oddcouple'
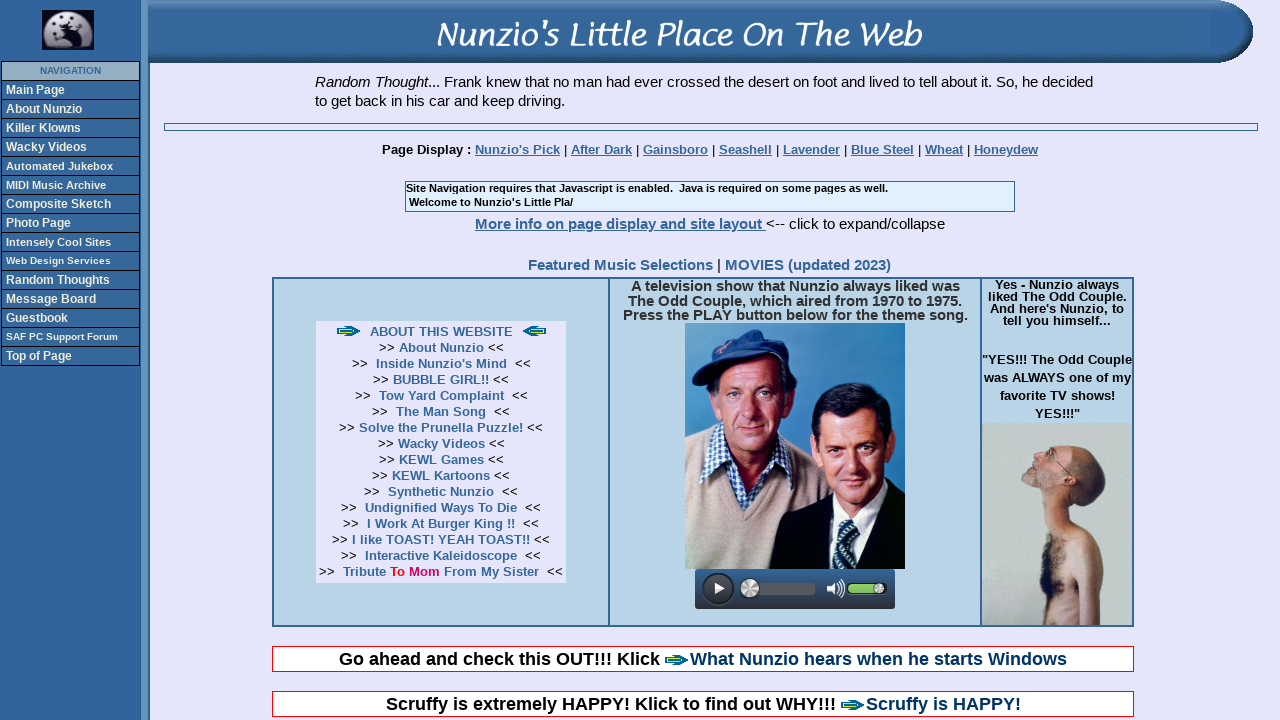

Extracted text content from element within iframe: 'A television...'
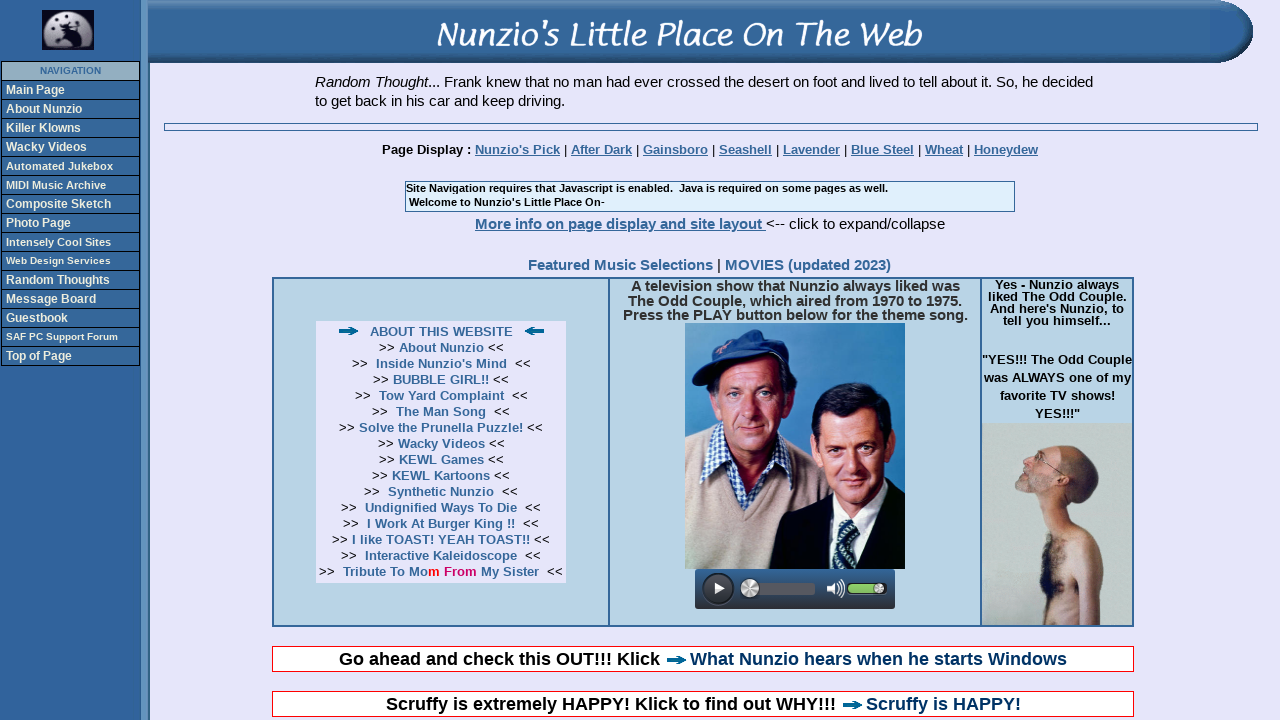

Printed extracted text content
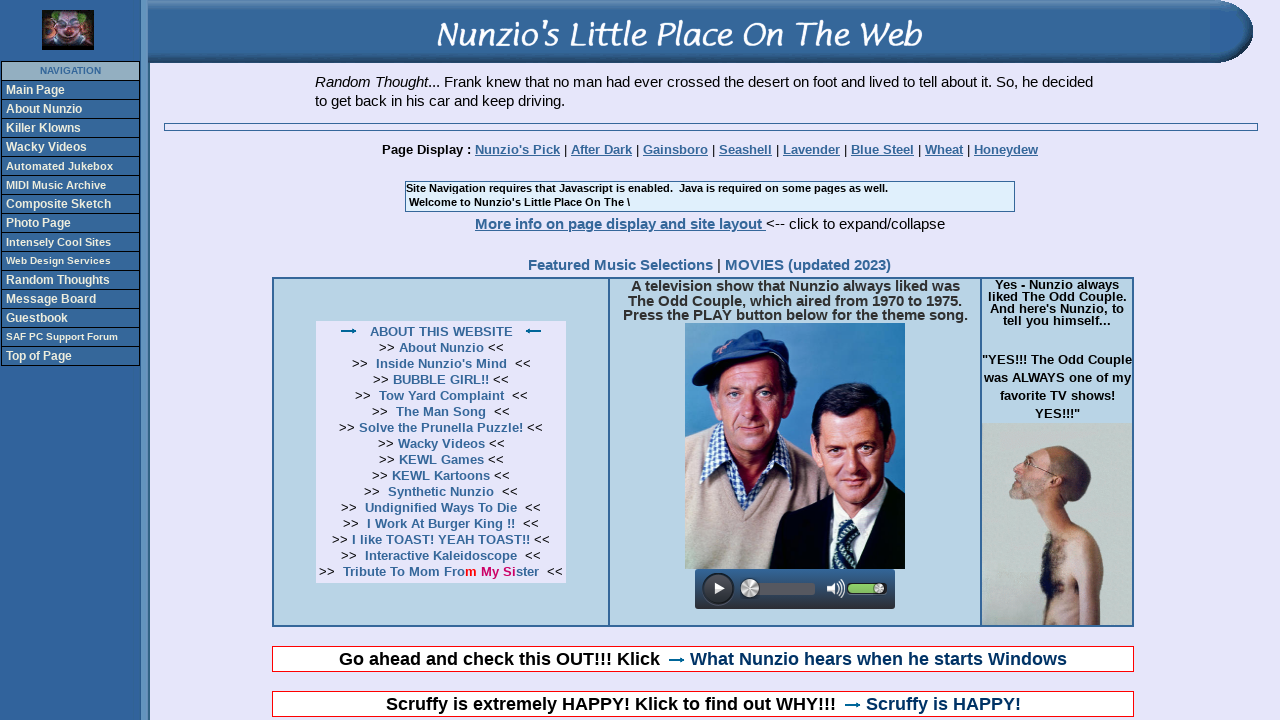

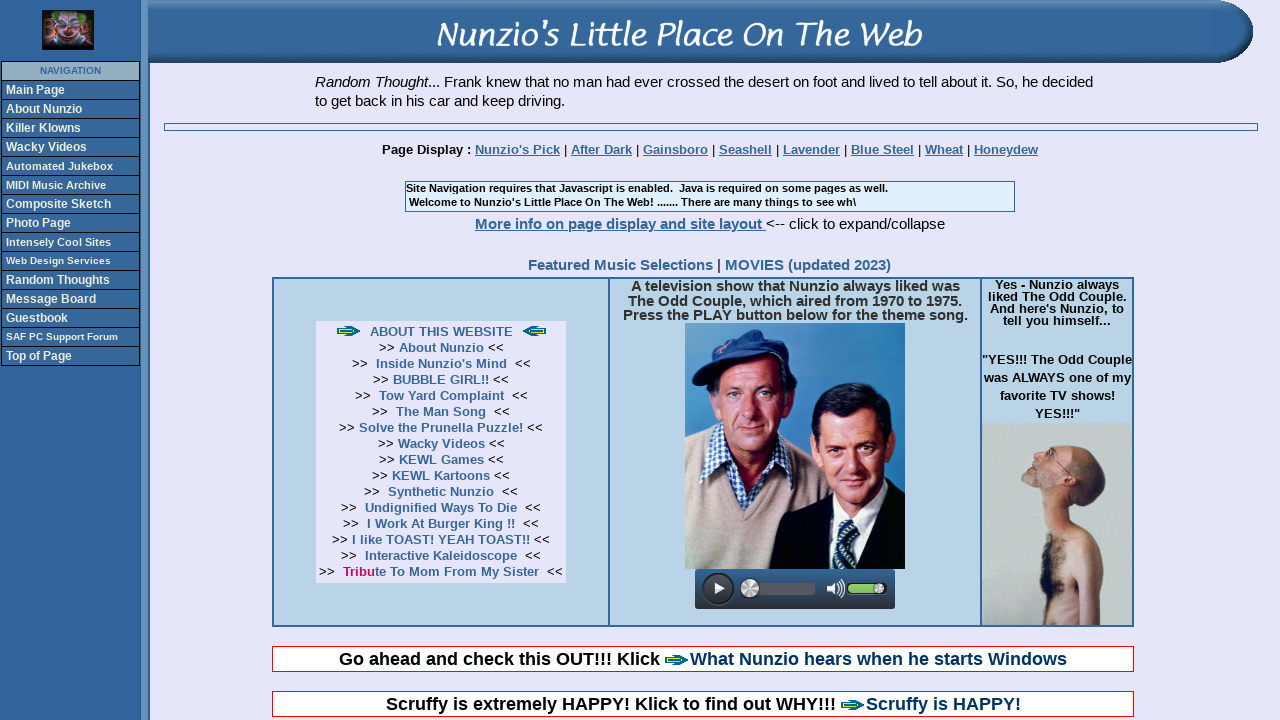